Tests that navigating to the profile page without being logged in displays an appropriate error message indicating the user is not logged in.

Starting URL: https://demoqa.com/books

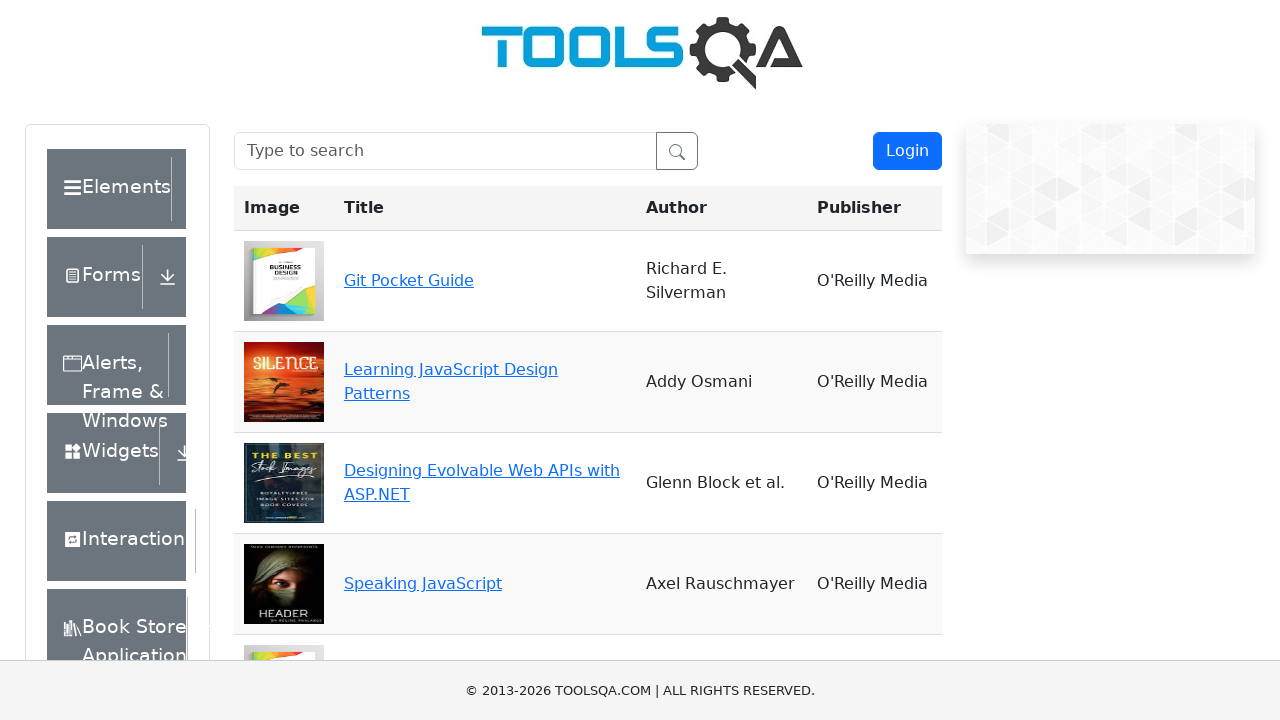

Clicked on Profile link to navigate to profile page at (110, 361) on text=Profile
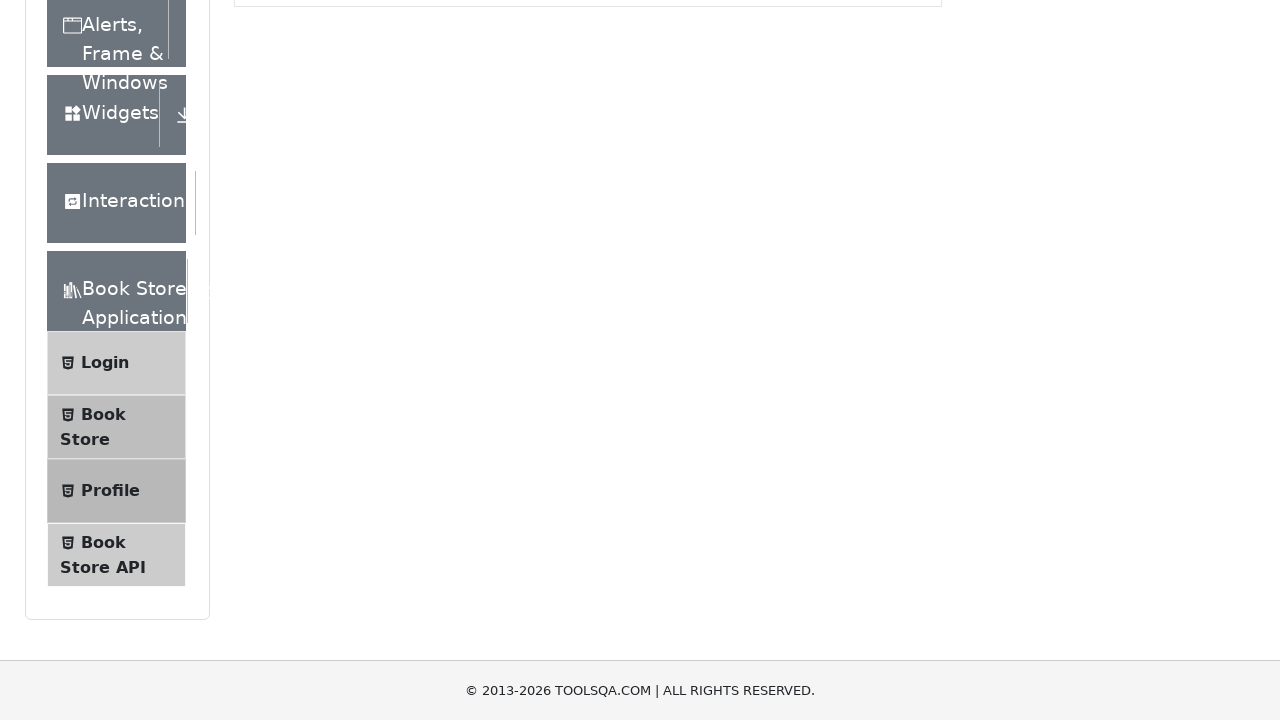

Error message 'Currently you are not logged' appeared, confirming user is not logged in
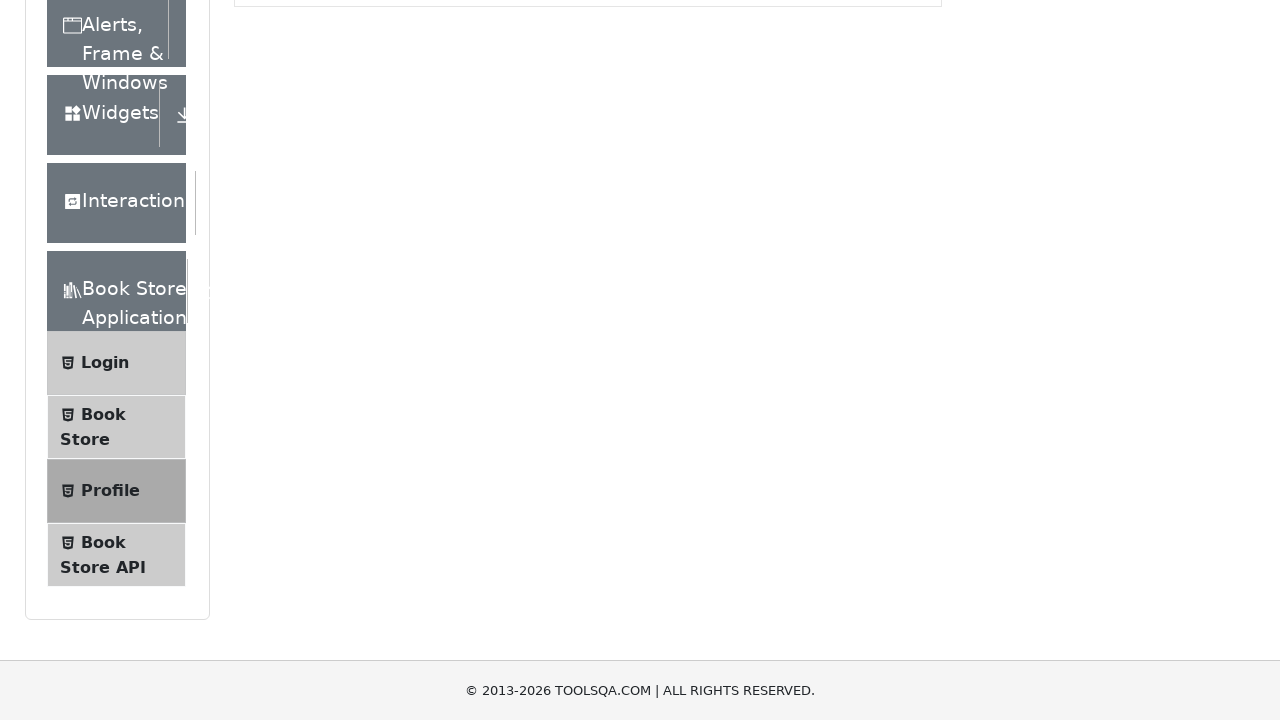

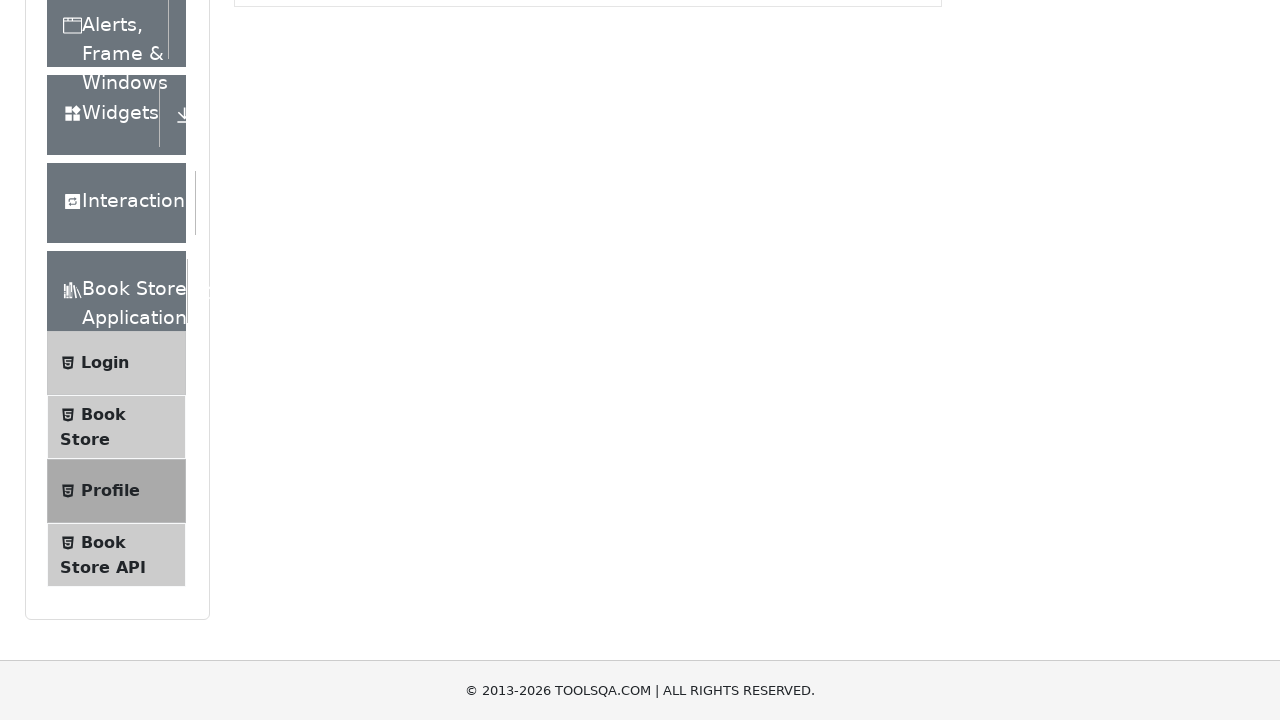